Tests basic browser navigation functionality including navigating to different pages, using browser back button, and refreshing the page on Rahul Shetty Academy website.

Starting URL: https://rahulshettyacademy.com/#/index

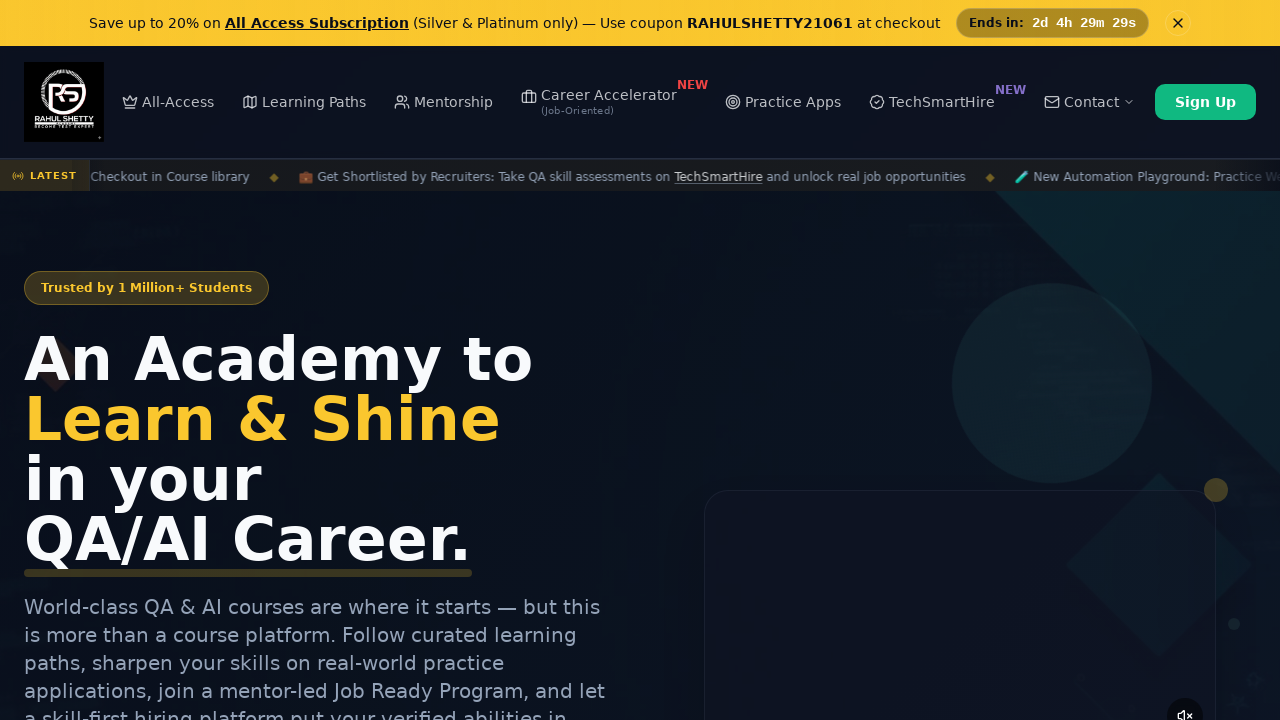

Retrieved and printed page title
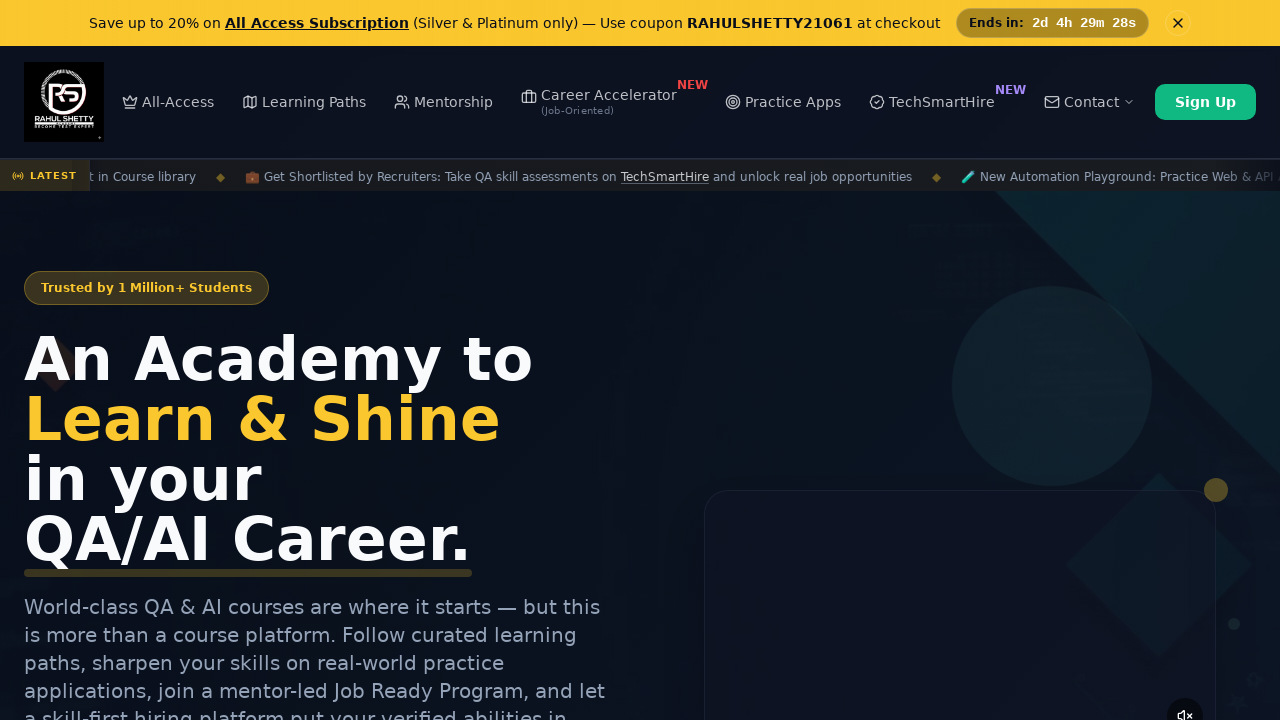

Retrieved and printed current page URL
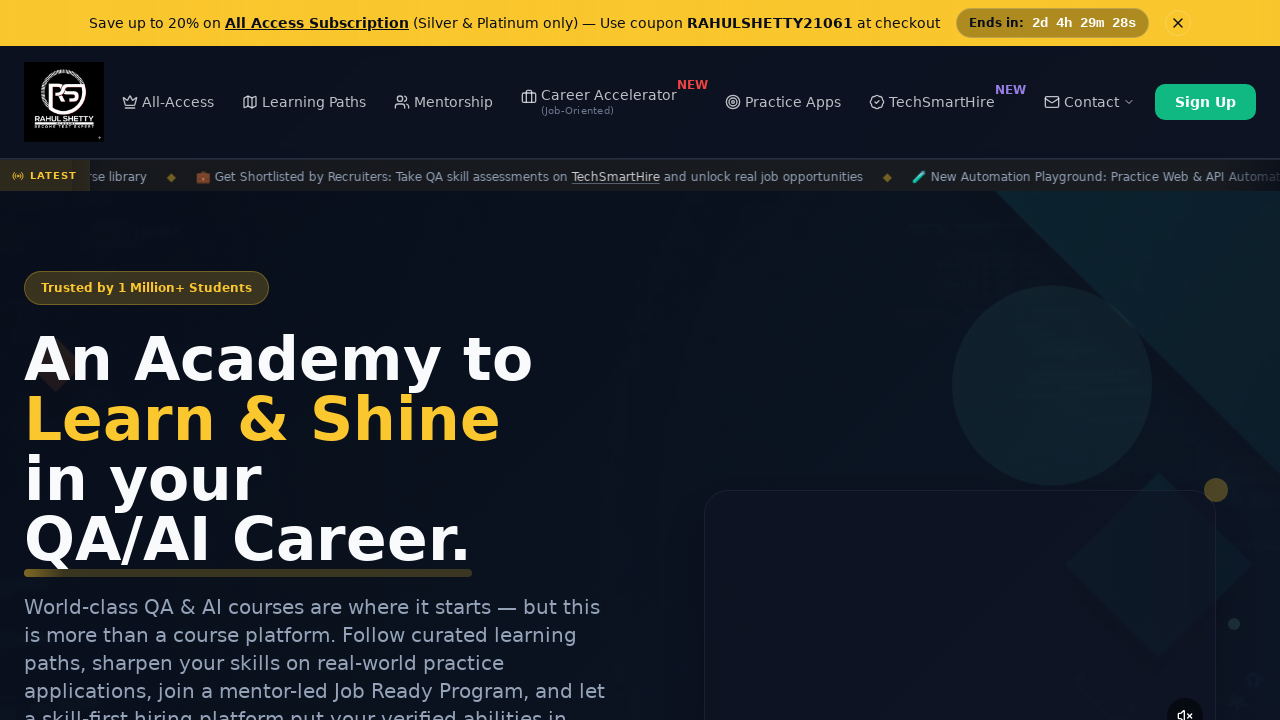

Navigated to Automation Practice page
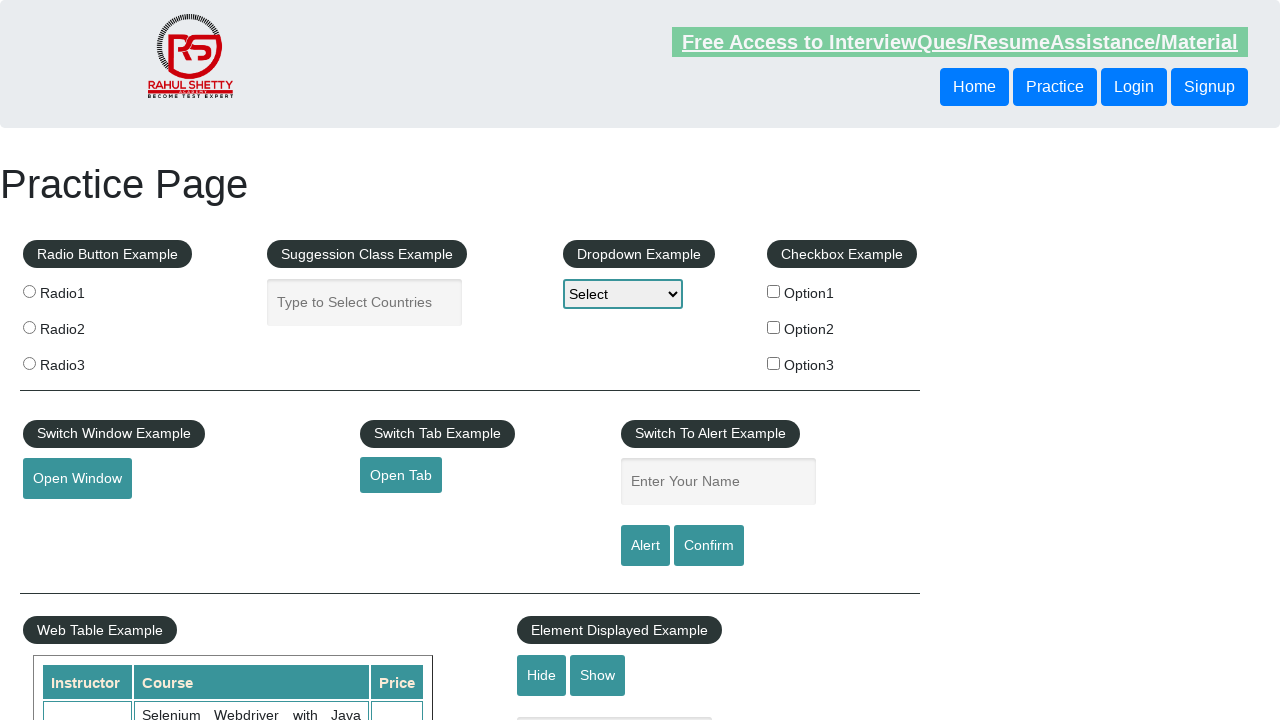

Clicked browser back button to return to previous page
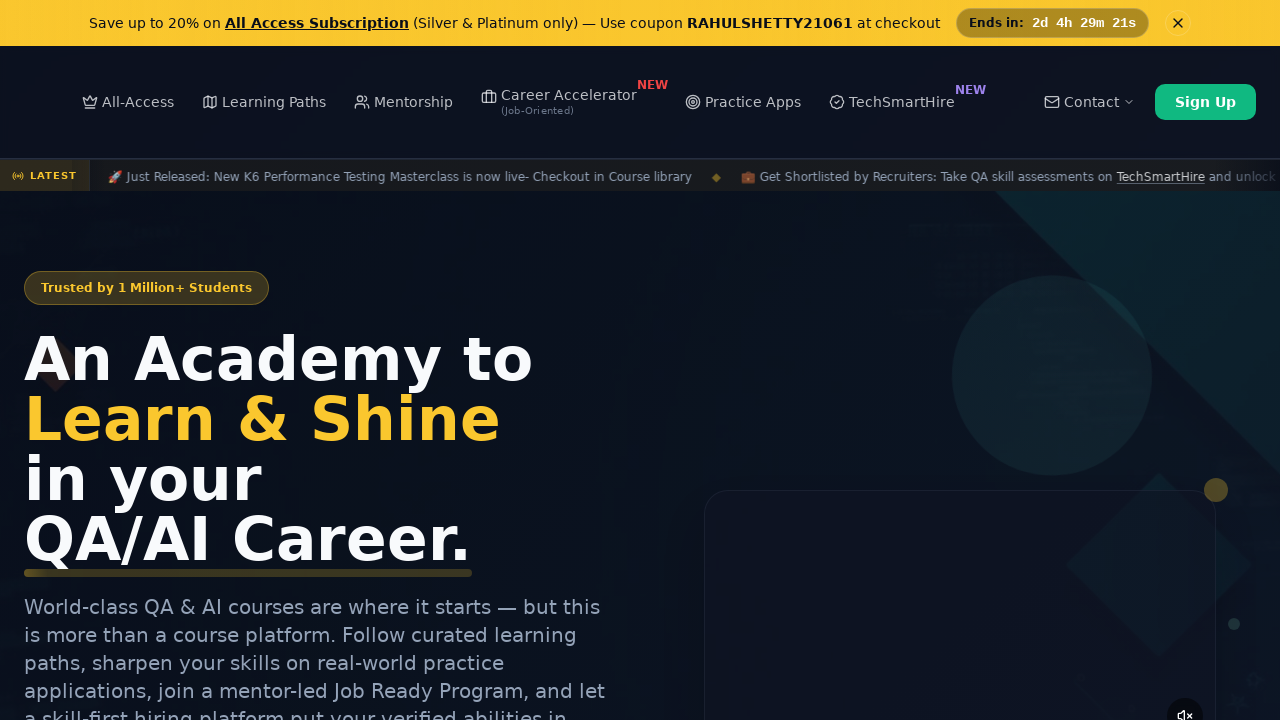

Refreshed the current page
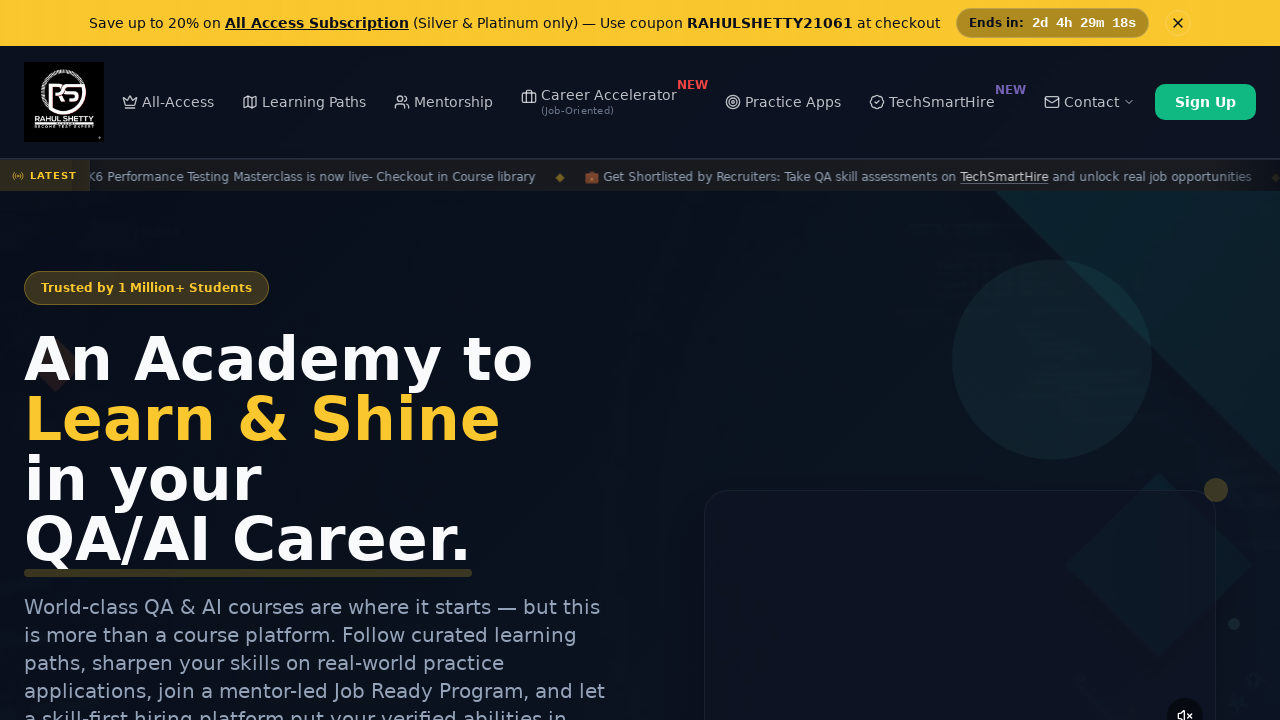

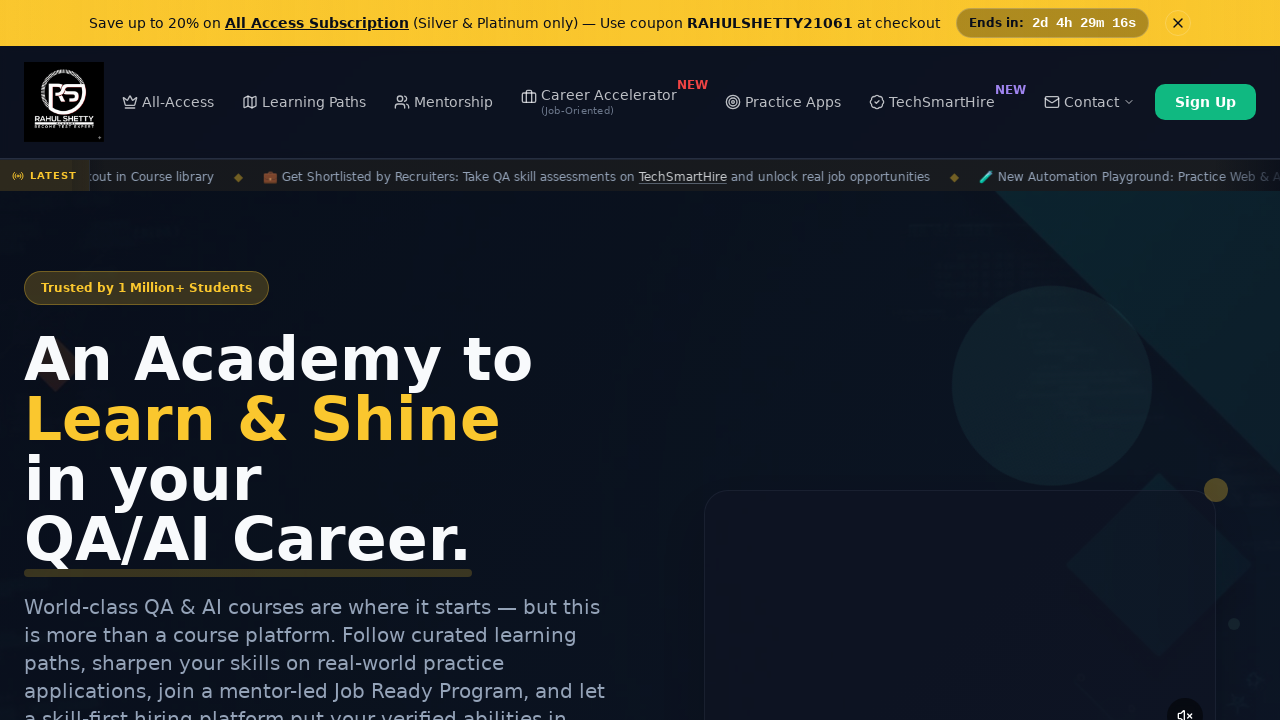